Tests checkbox interactions by toggling checkboxes based on their current state and verifying the changes

Starting URL: http://the-internet.herokuapp.com/checkboxes

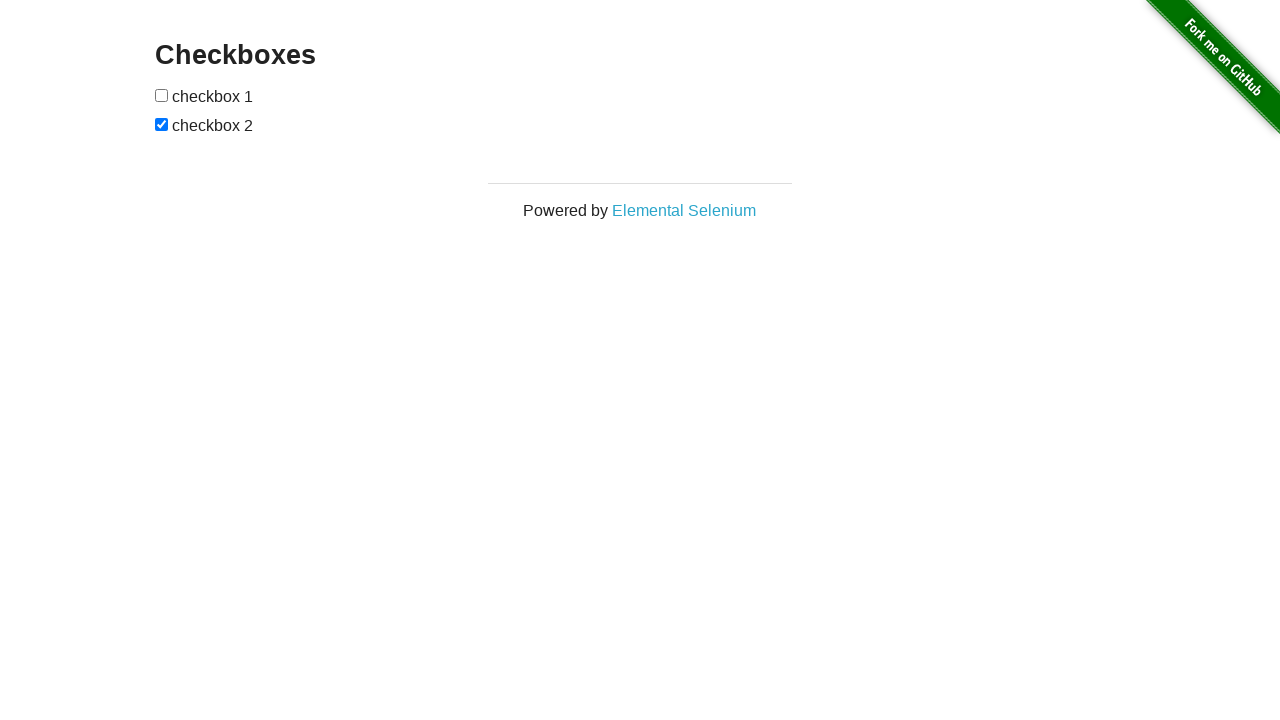

Located all checkbox elements on the page
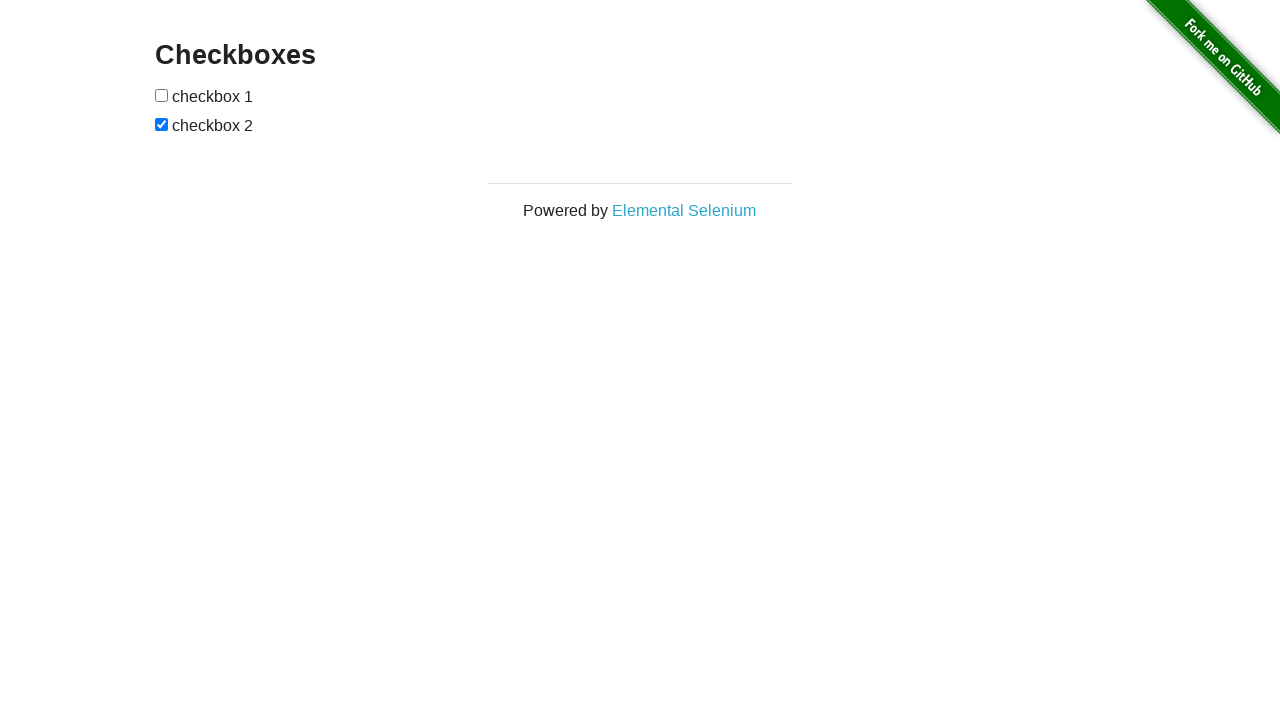

Checked a checkbox that was previously unchecked at (162, 95) on input[type='checkbox'] >> nth=0
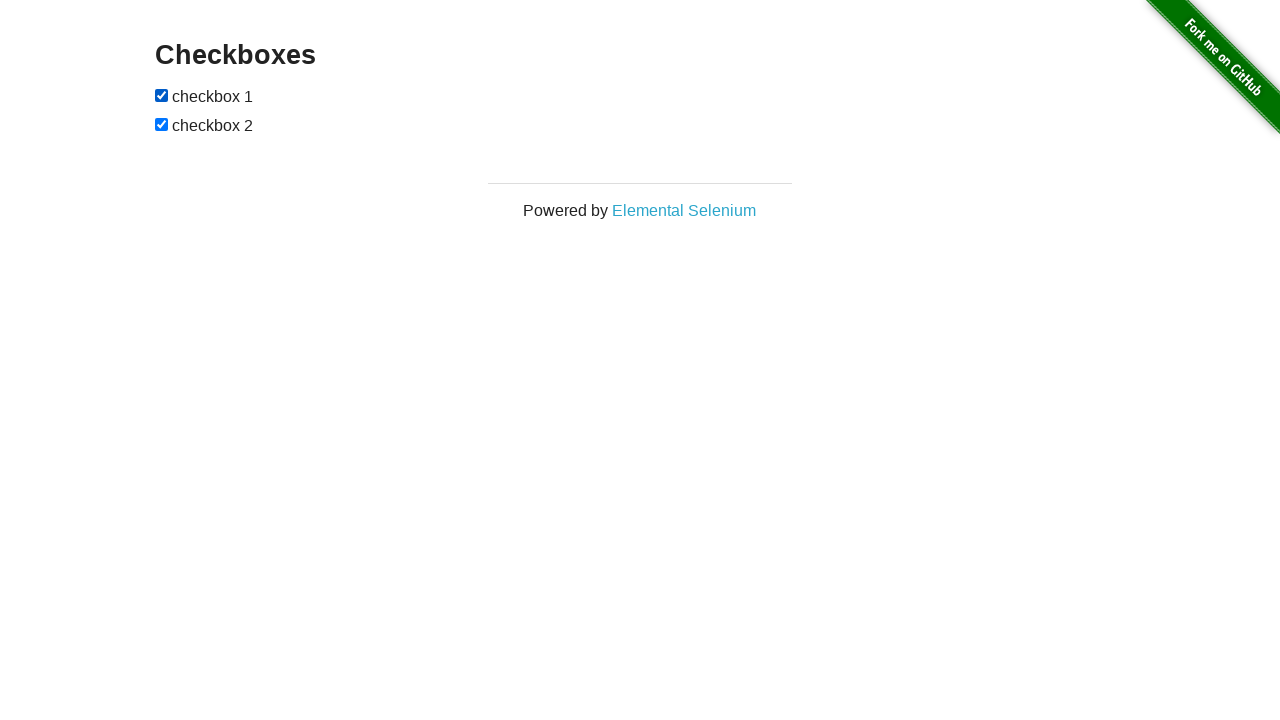

Unchecked a checkbox that was previously checked at (162, 124) on input[type='checkbox'] >> nth=1
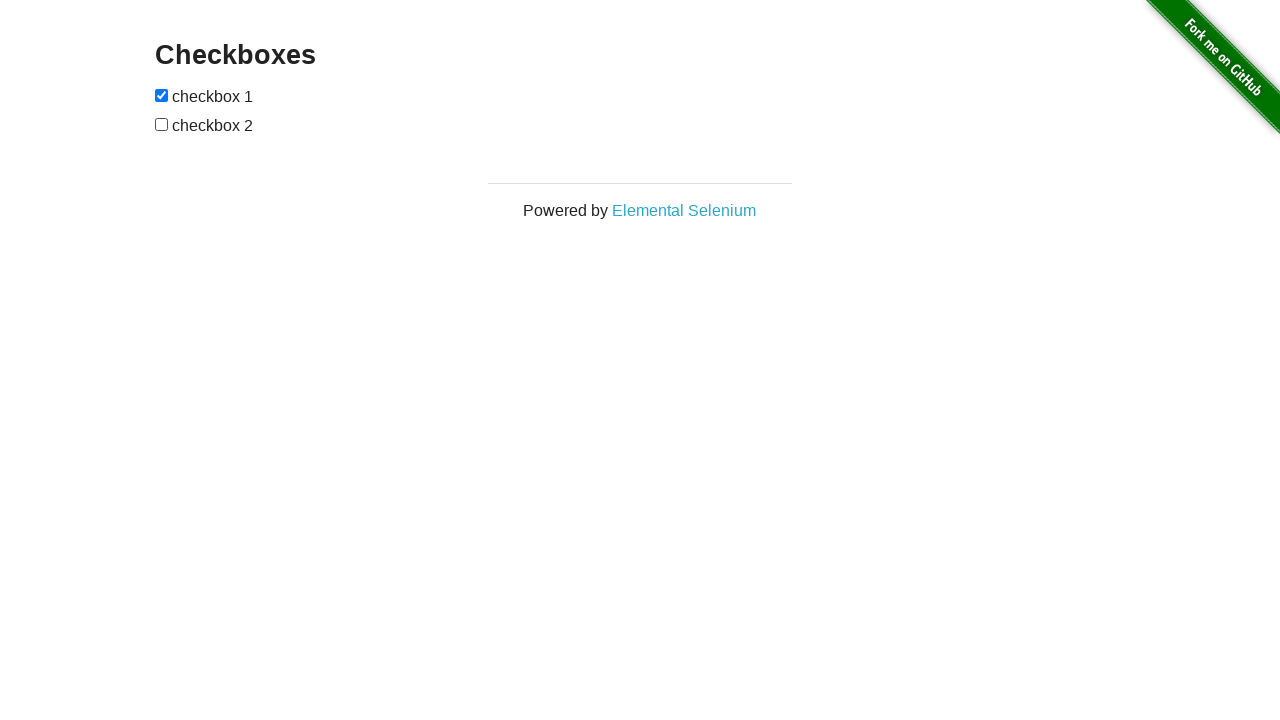

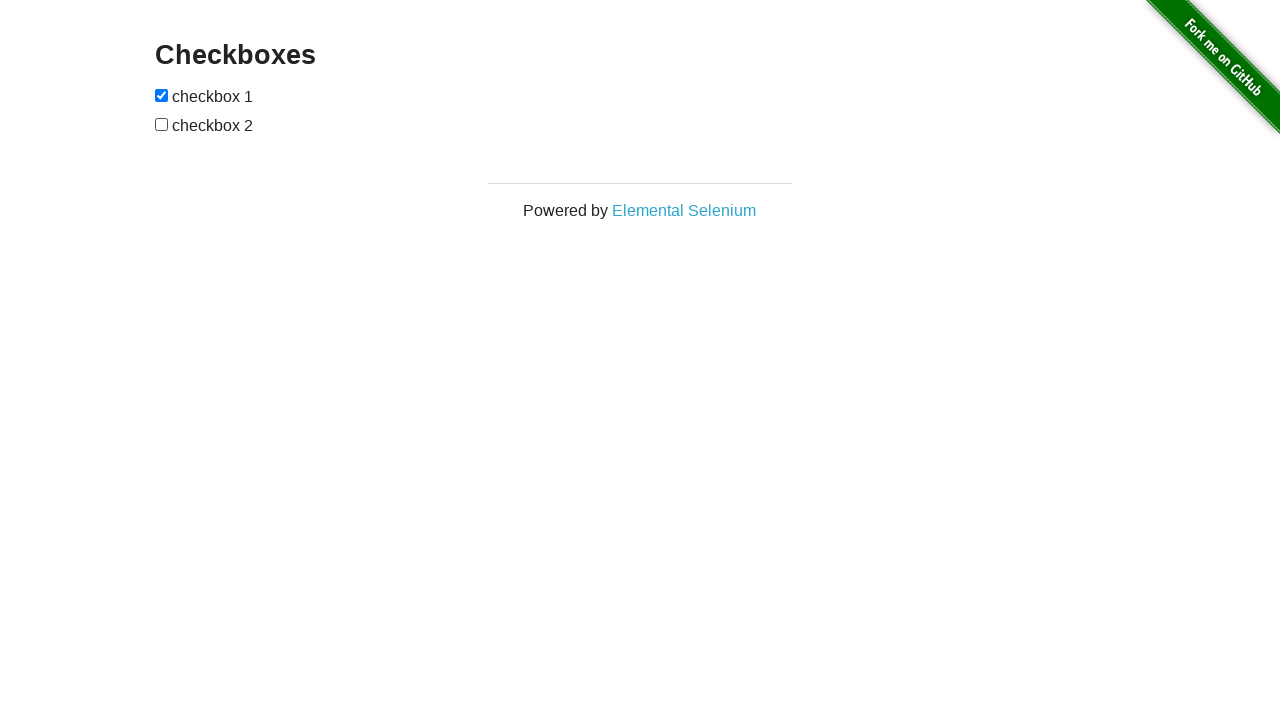